Tests switching between multiple browser windows by clicking a link that opens a new window, then switching between windows using window handle indices to verify the correct window is focused.

Starting URL: http://the-internet.herokuapp.com/windows

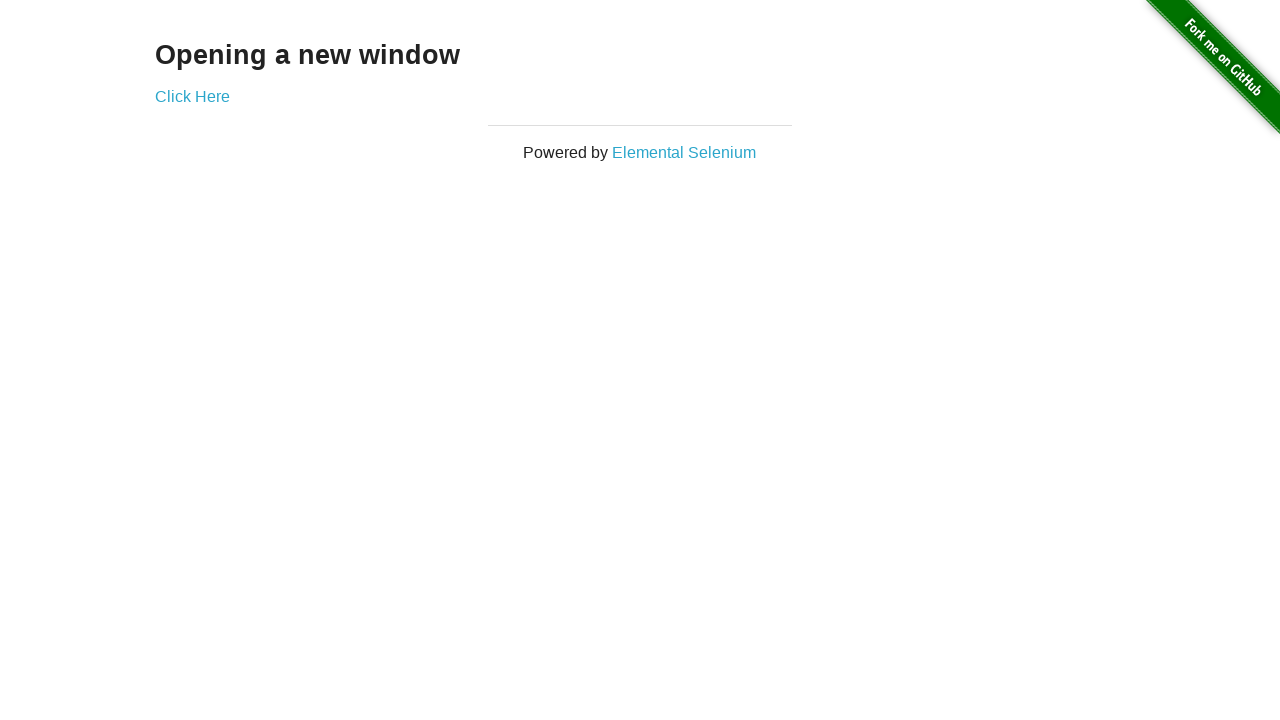

Clicked link to open new window at (192, 96) on .example a
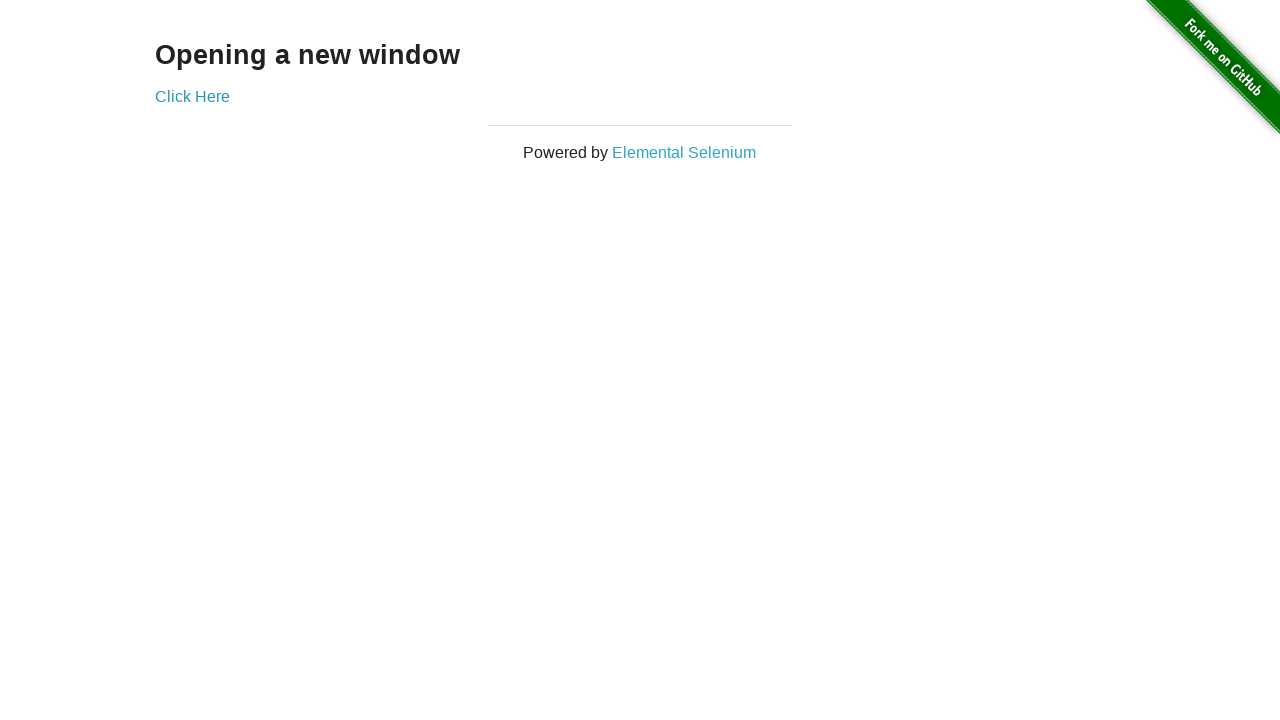

Captured new window page object
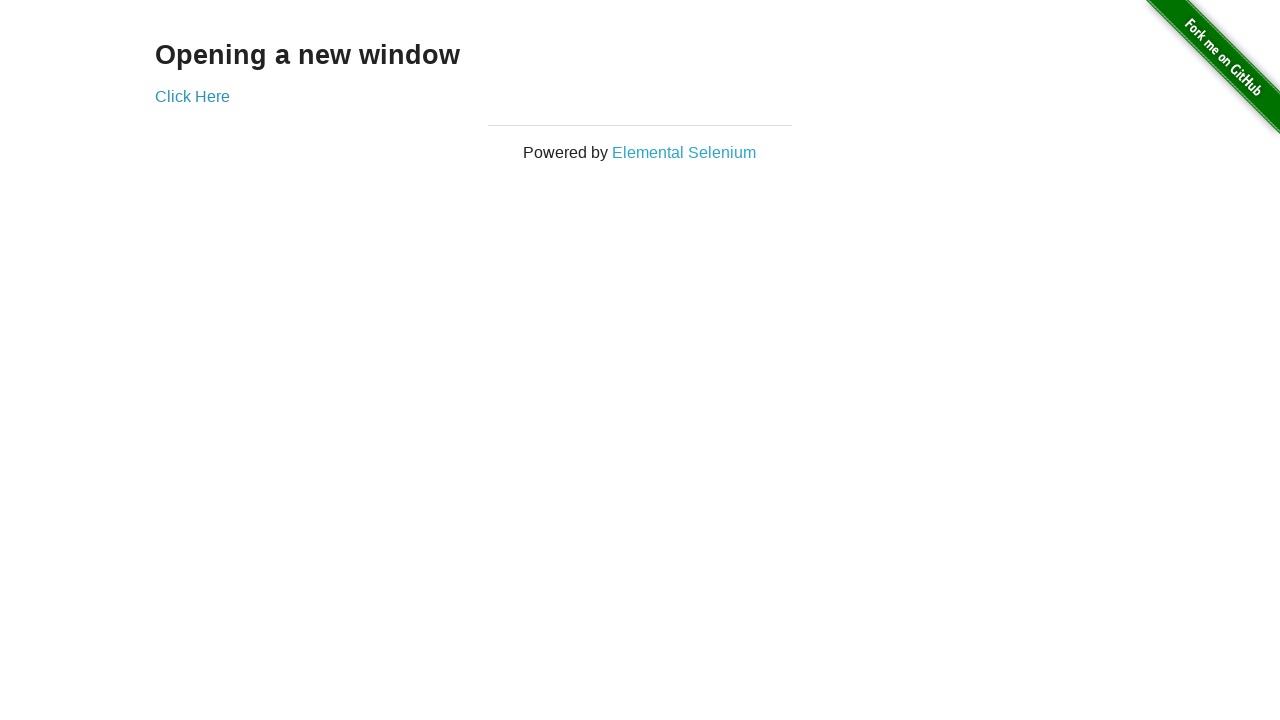

Verified original window title is not 'New Window'
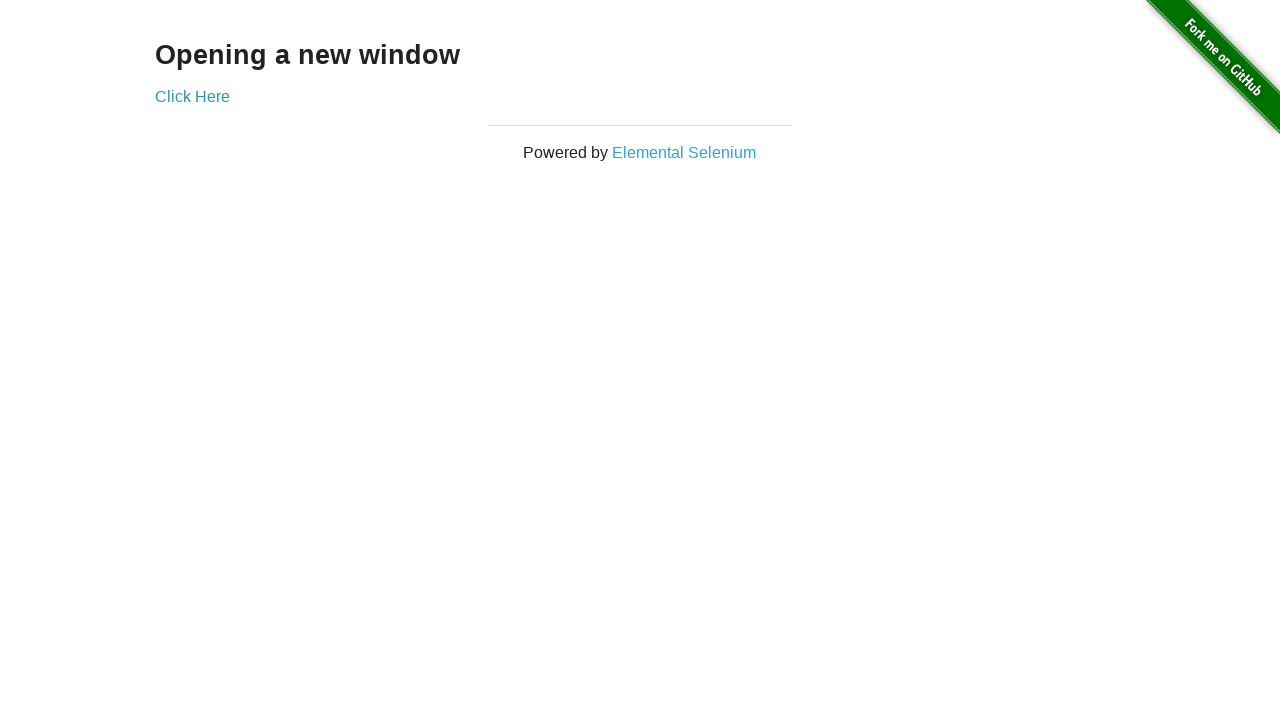

New window loaded completely
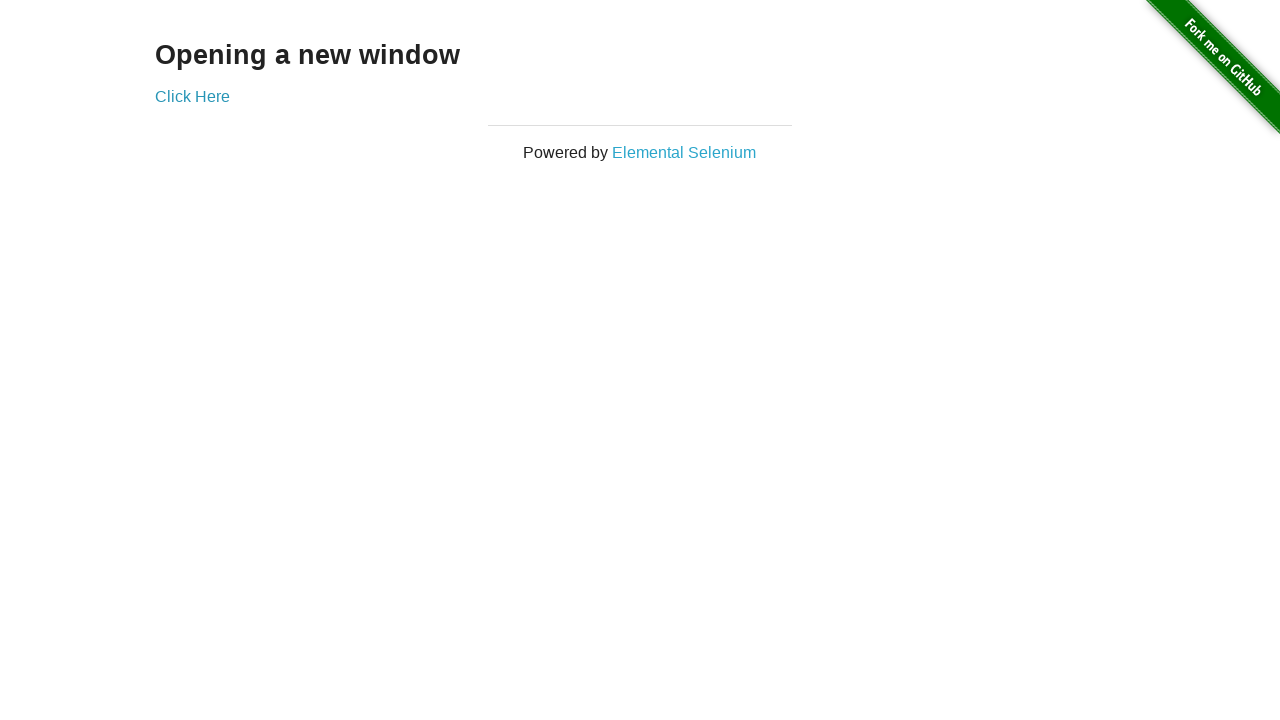

Verified new window title is 'New Window'
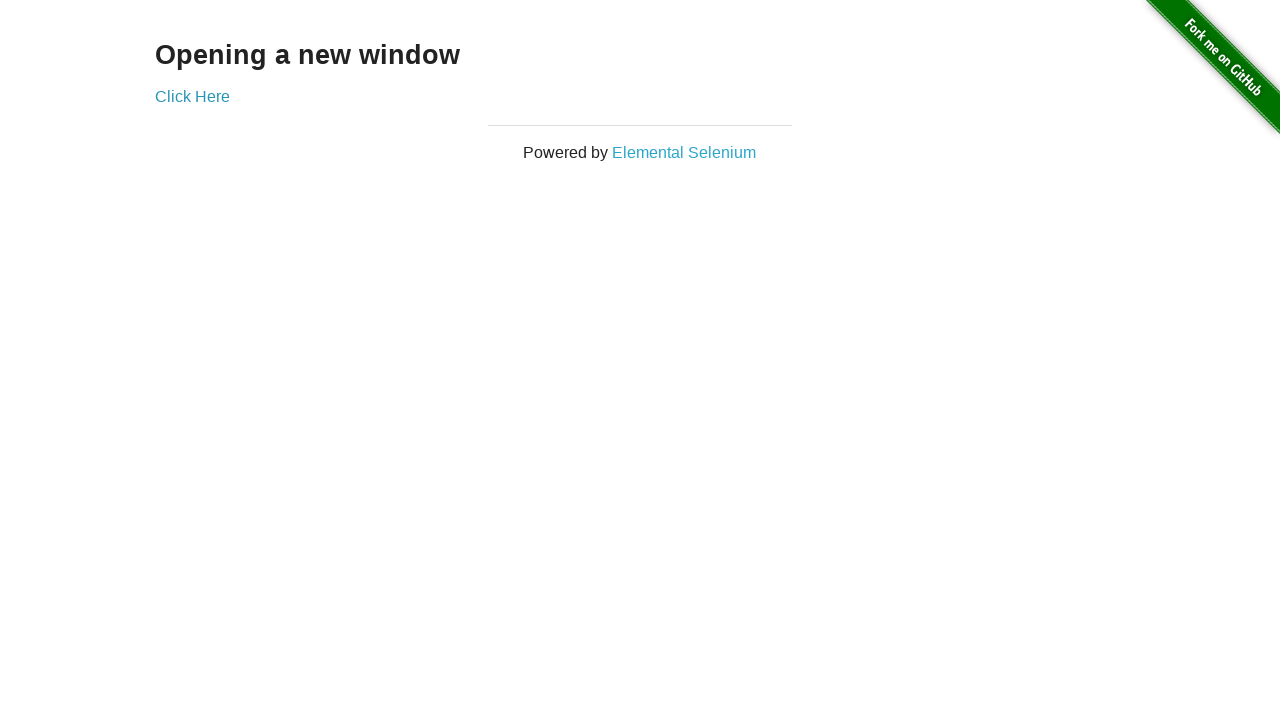

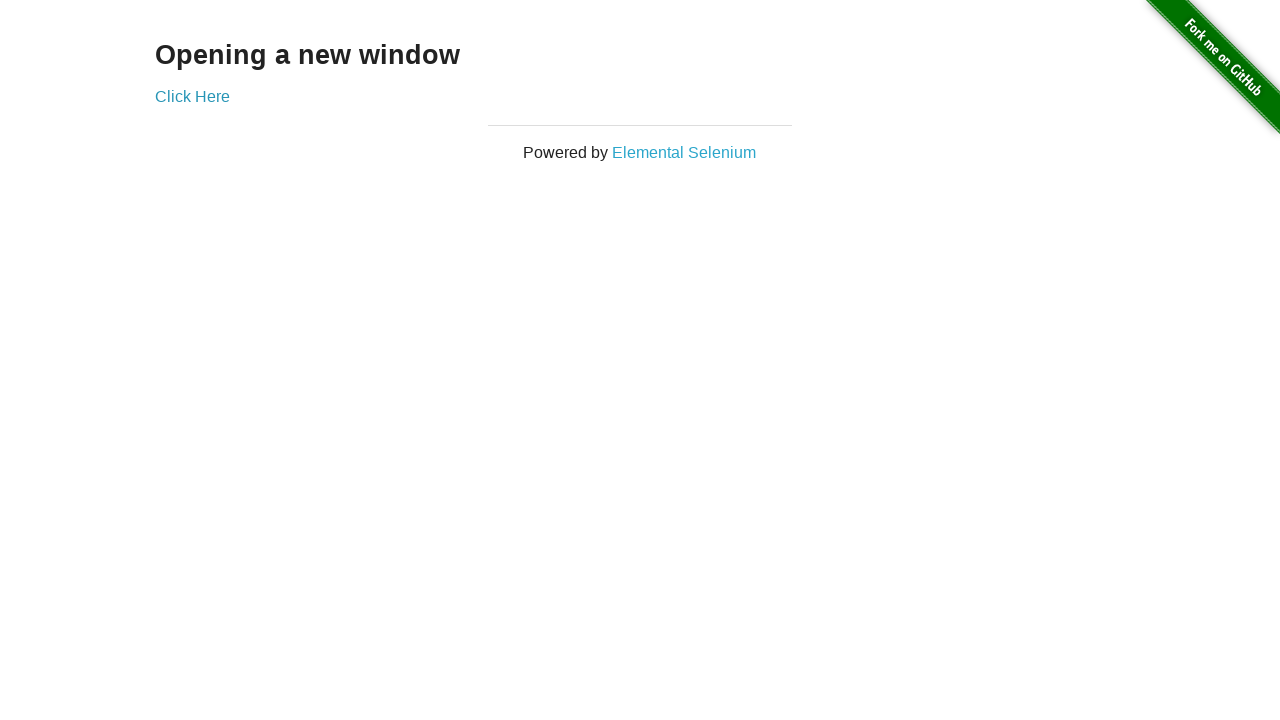